Navigates to Form Authentication page, clicks login with empty credentials, and verifies error message appears

Starting URL: https://the-internet.herokuapp.com/

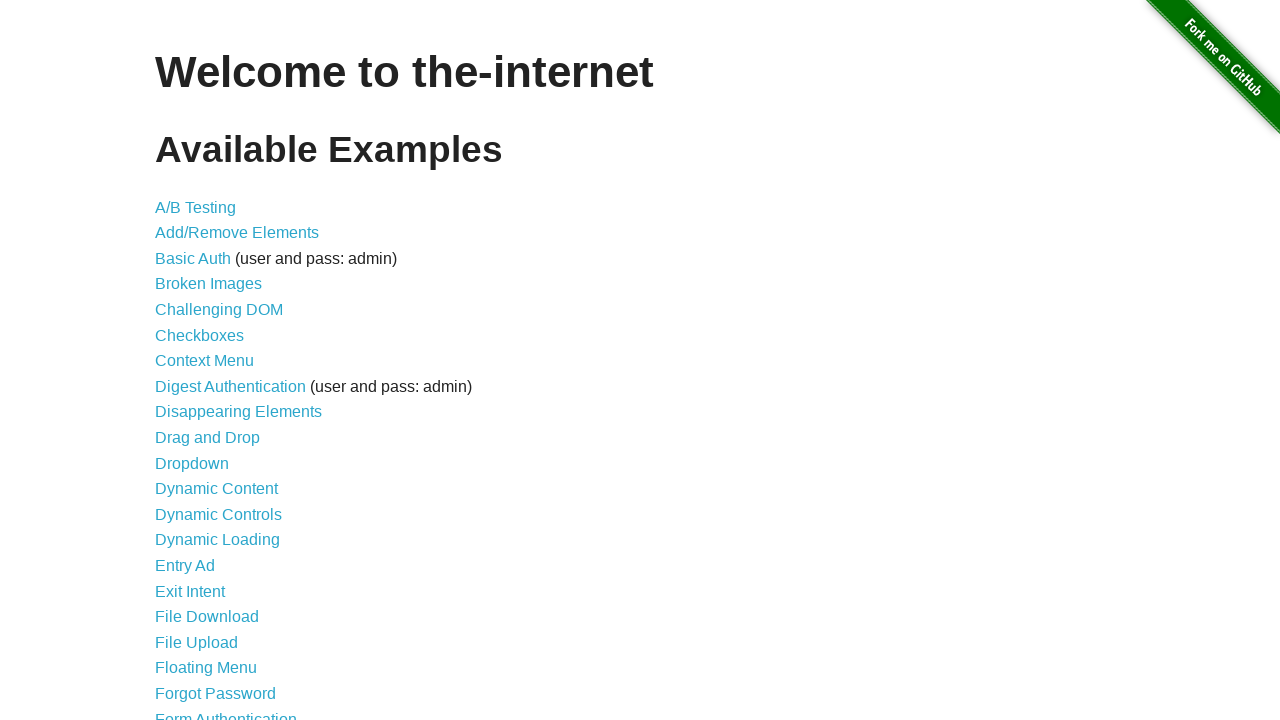

Clicked on Form Authentication link at (226, 712) on xpath=//a[text()='Form Authentication']
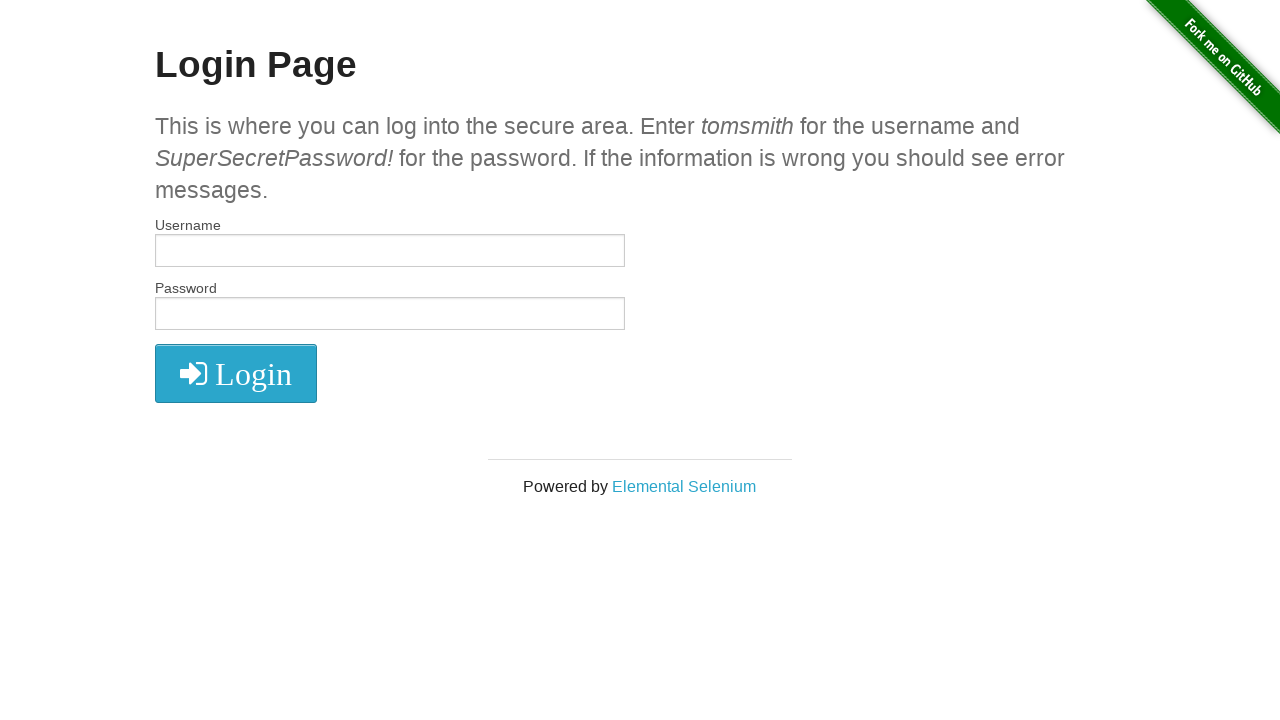

Clicked login button without entering credentials at (236, 374) on xpath=//*[@id='login']/button/i
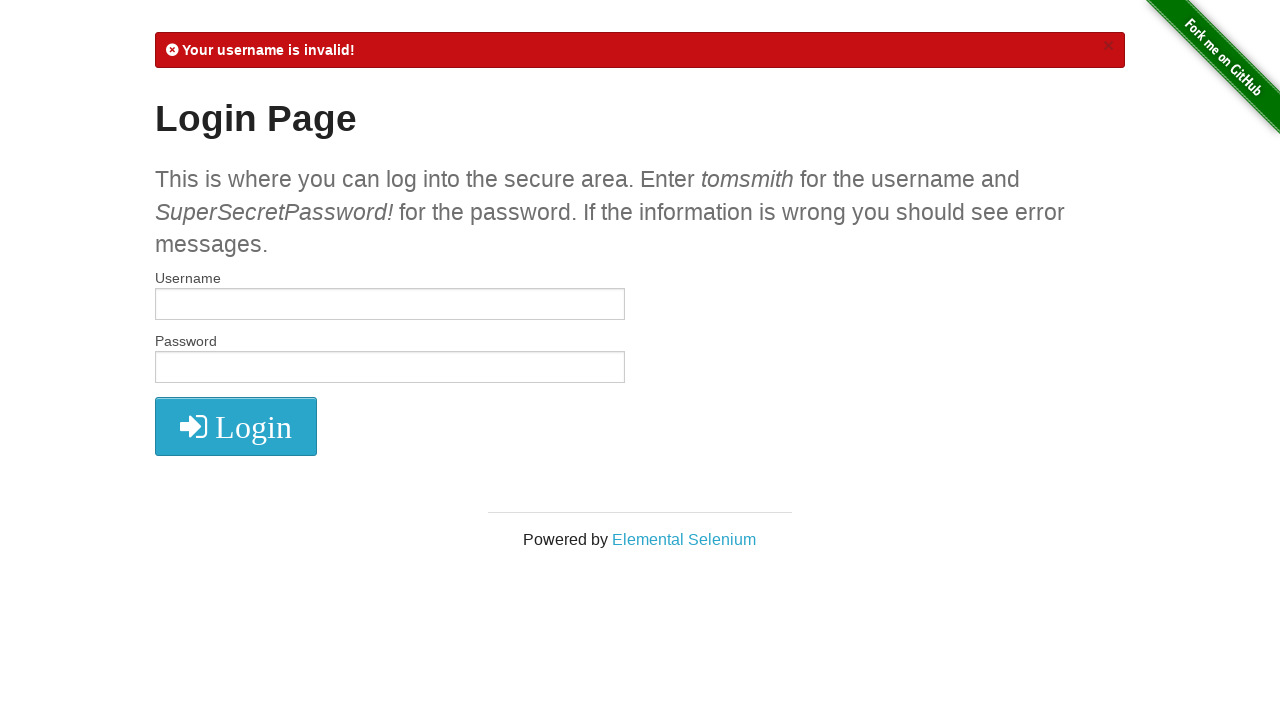

Verified error message 'Your username is invalid' appeared
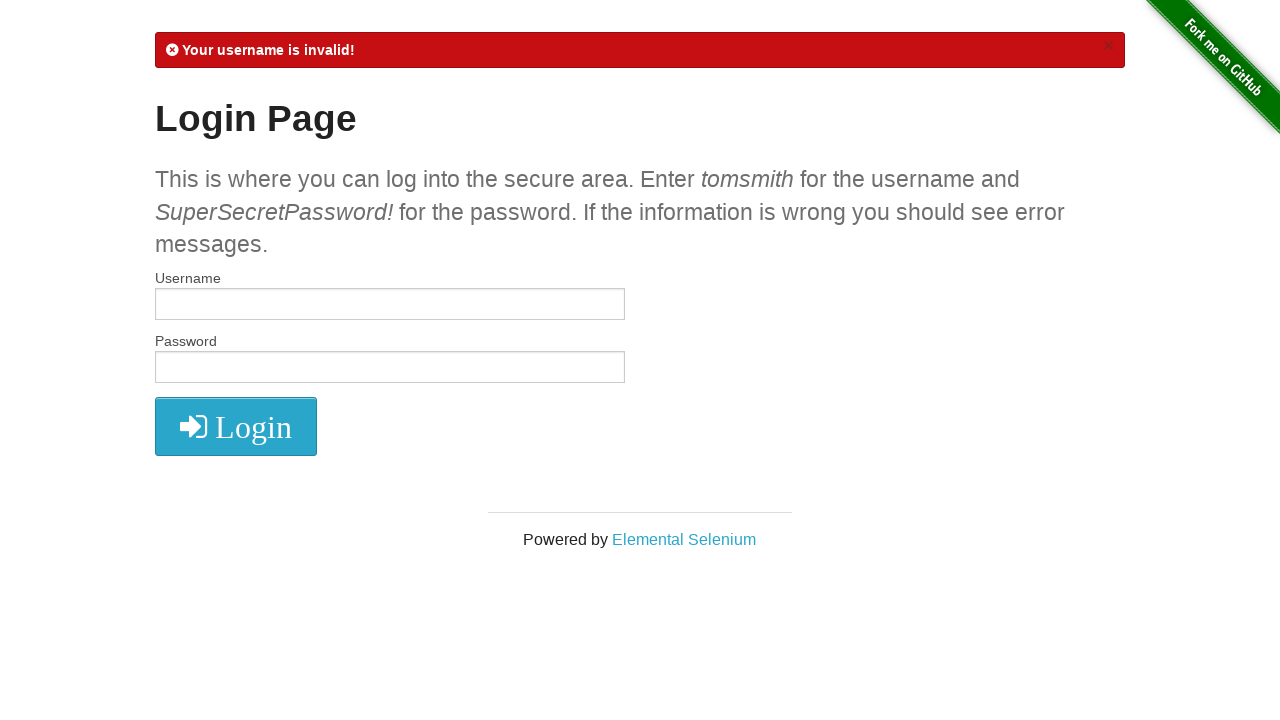

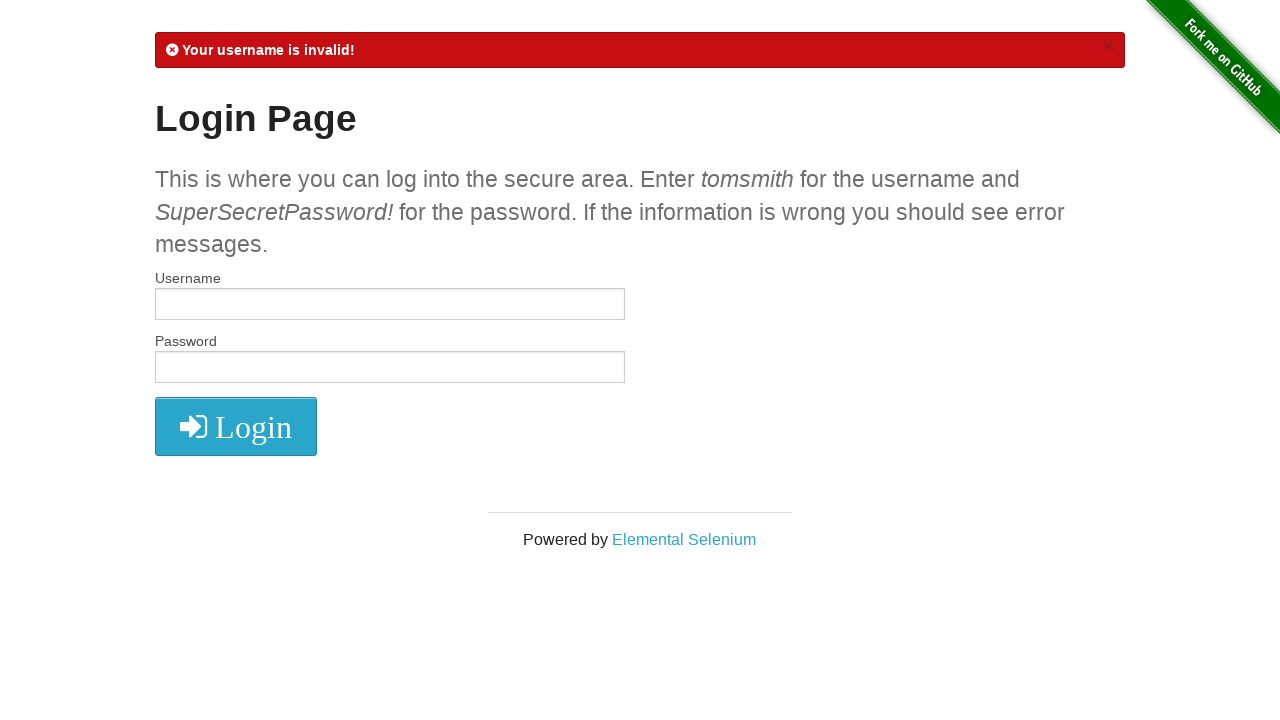